Tests a speech recognition web application by clicking the start listening button and verifying that the output element becomes visible and responsive.

Starting URL: https://allorizenproject1.netlify.app/

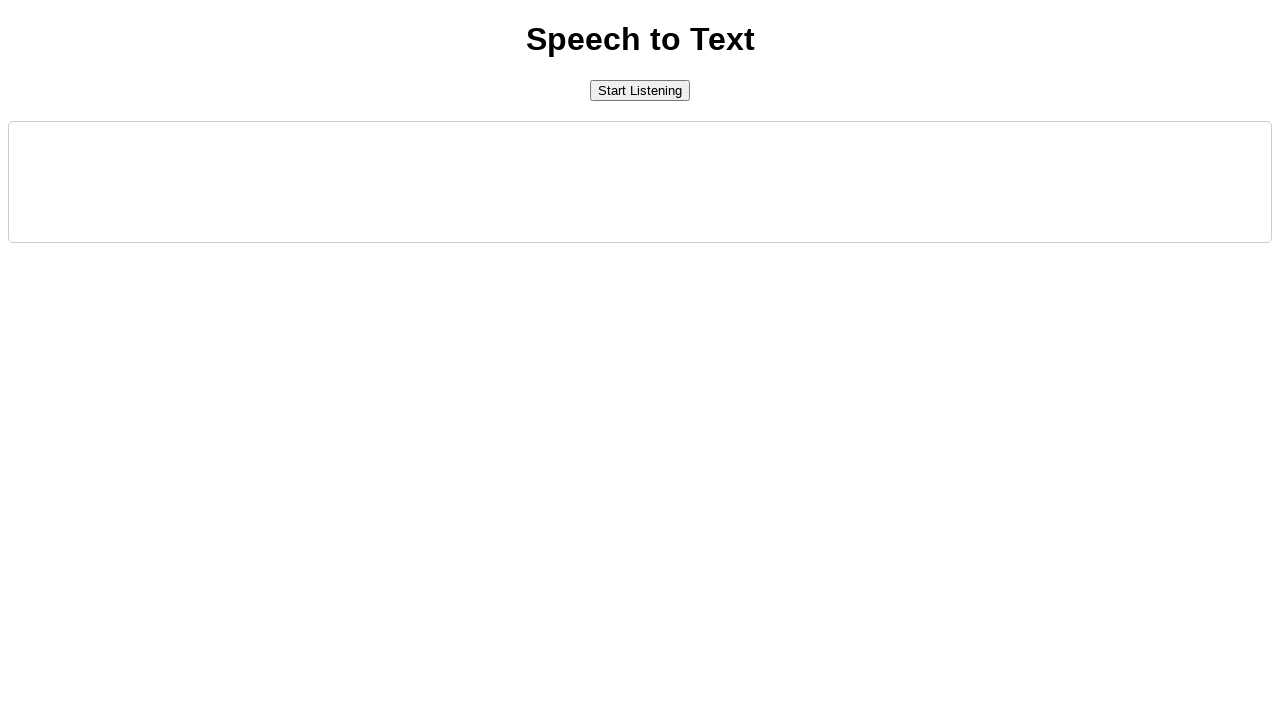

Start button became visible
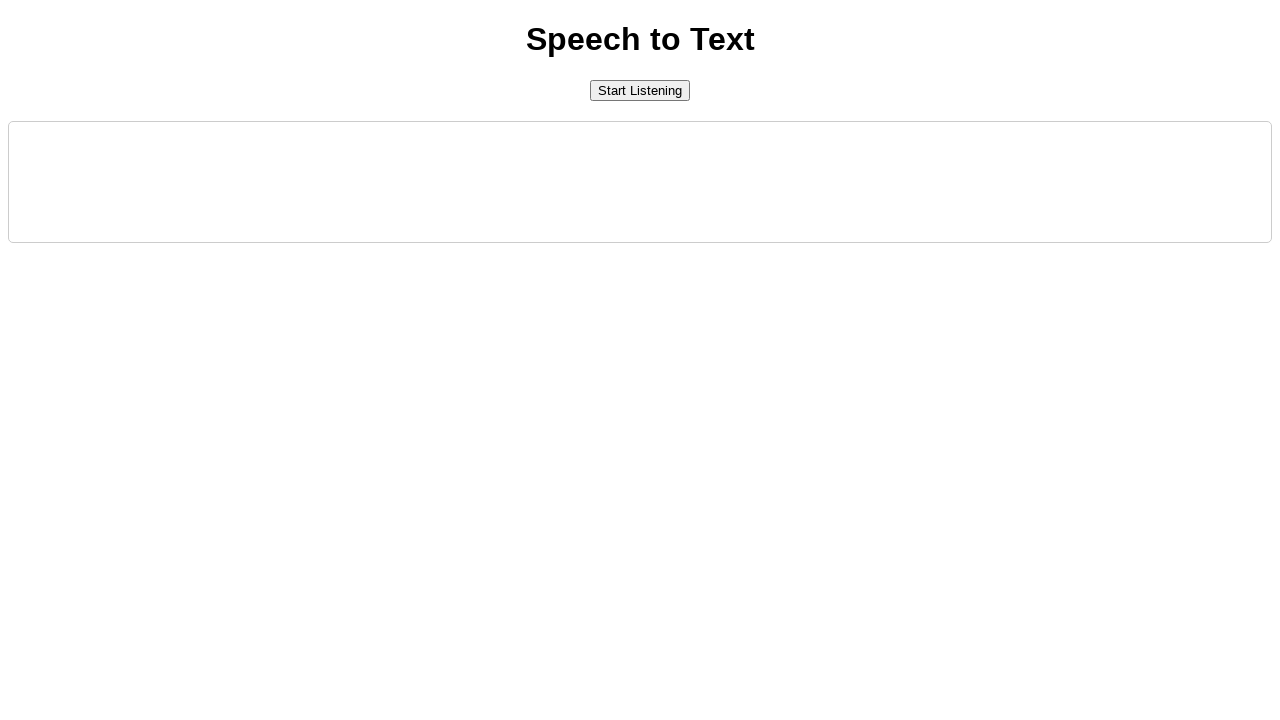

Clicked the start listening button at (640, 90) on #startButton
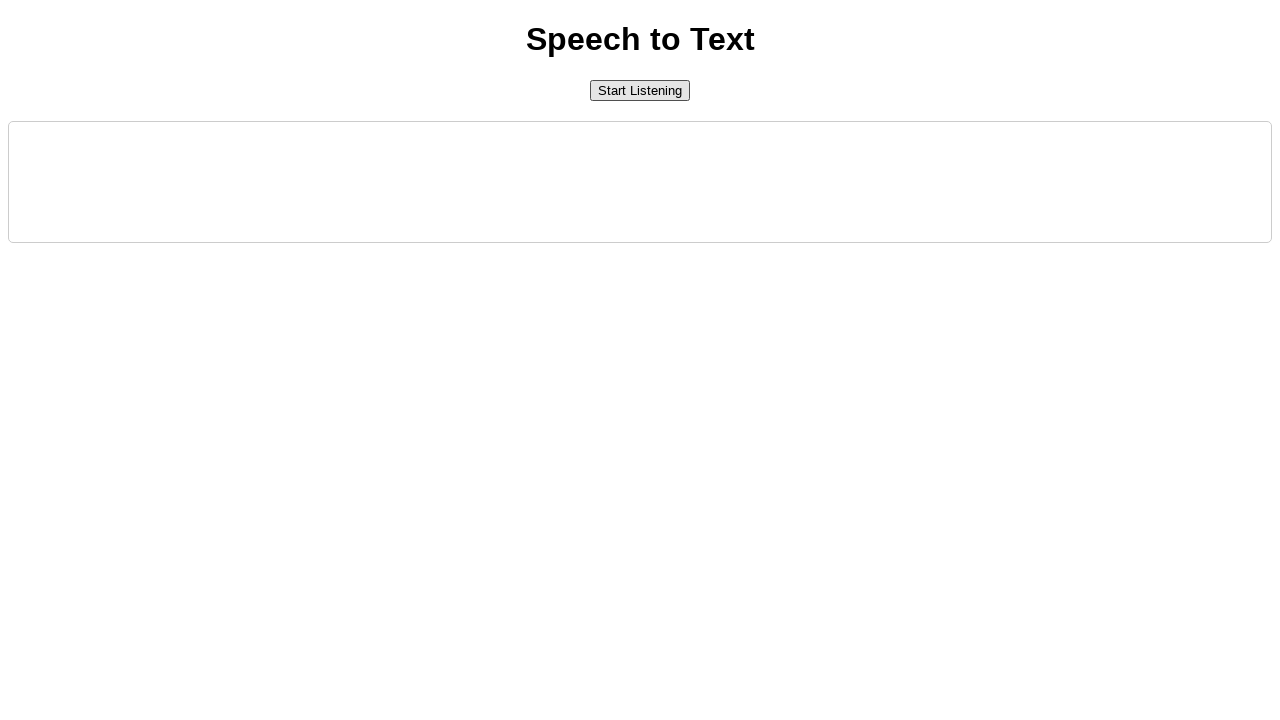

Output element became visible
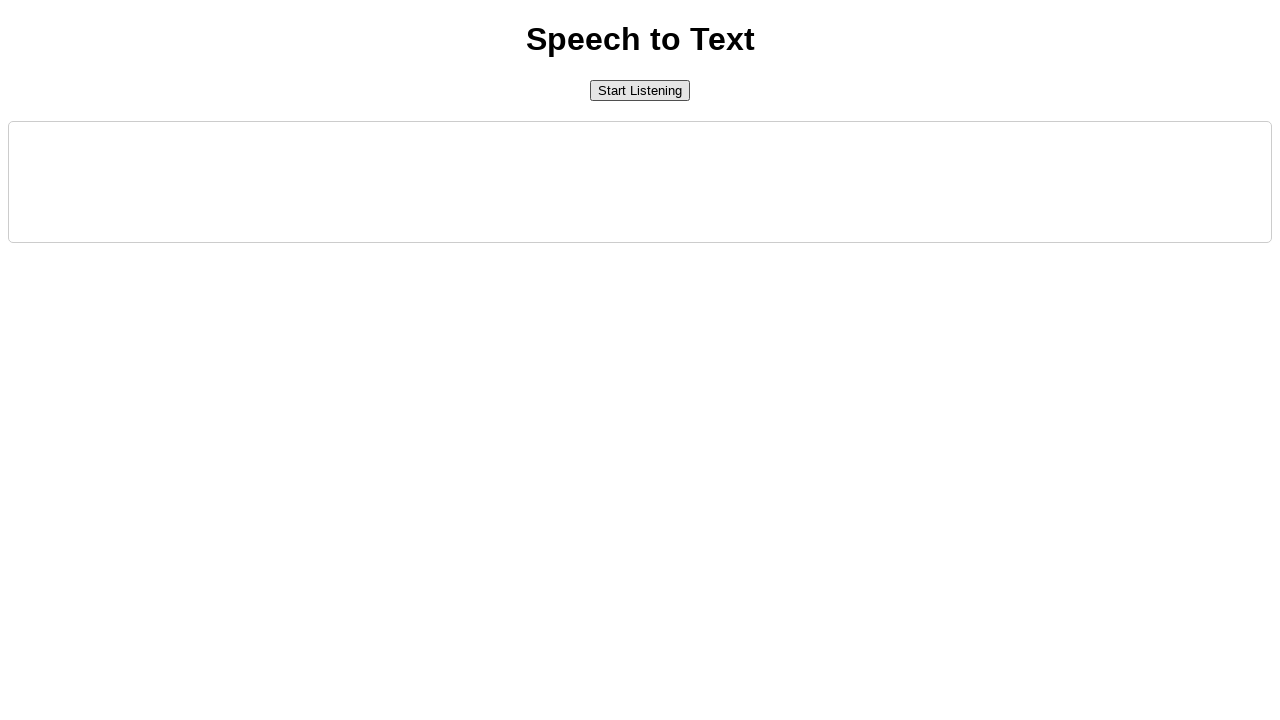

Button text changed to indicate listening state
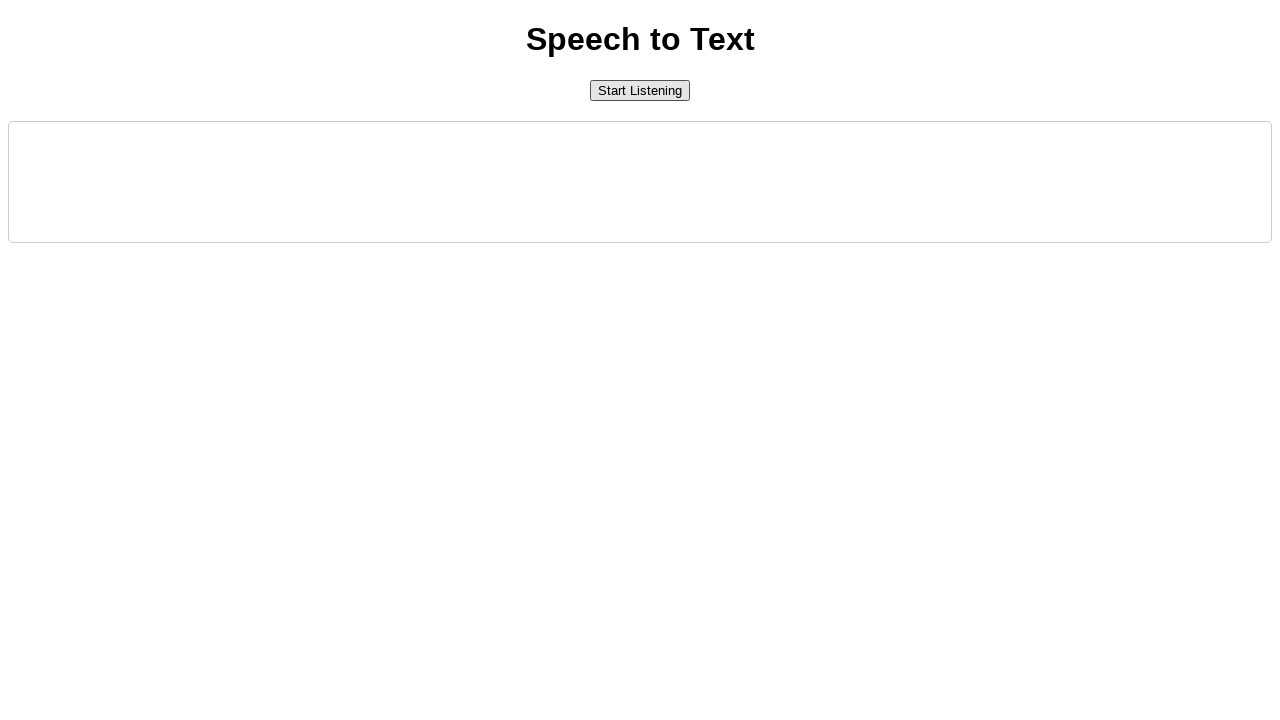

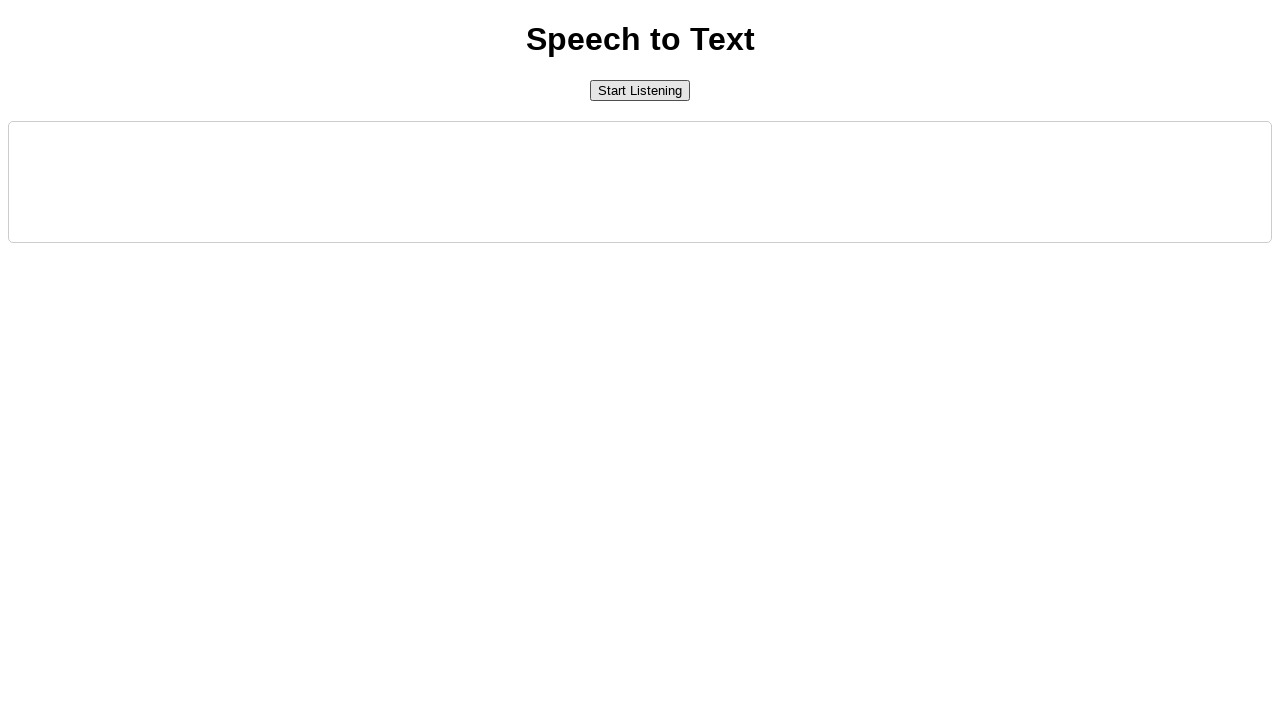